Navigates to Rediff.com and verifies that links (anchor tags) are present on the page

Starting URL: http://rediff.com

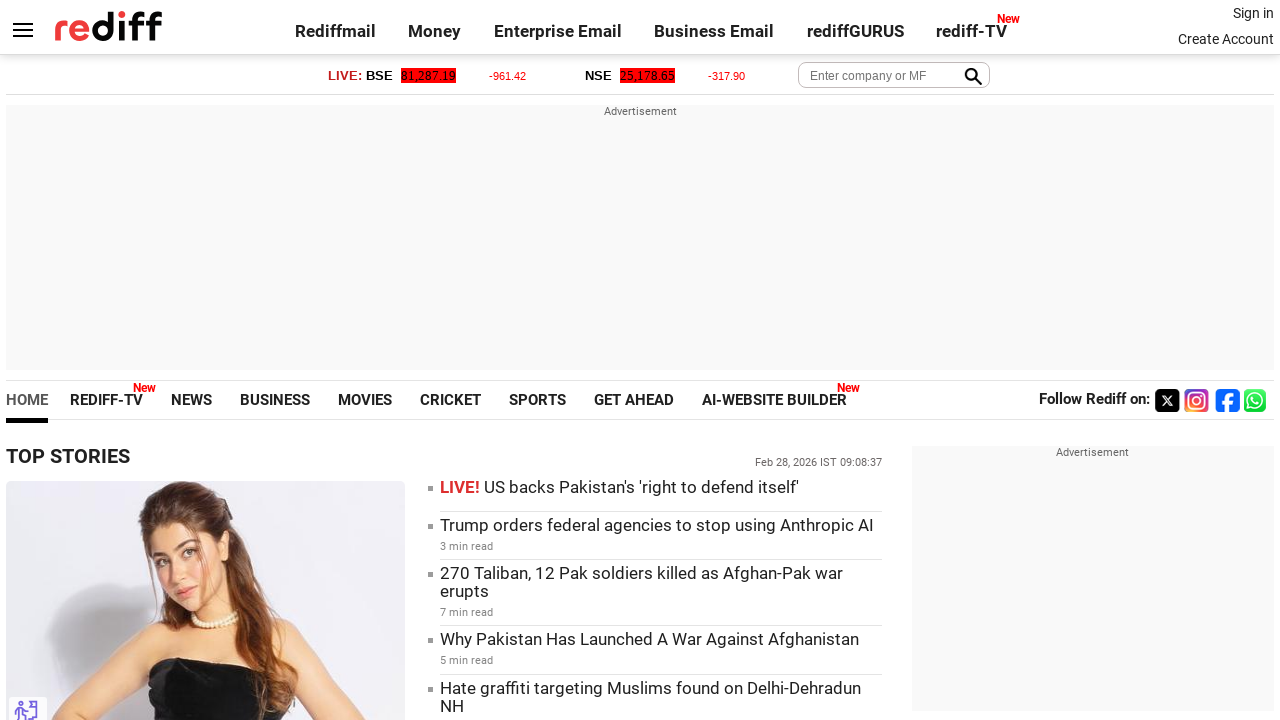

Waited for anchor tags to load on Rediff.com
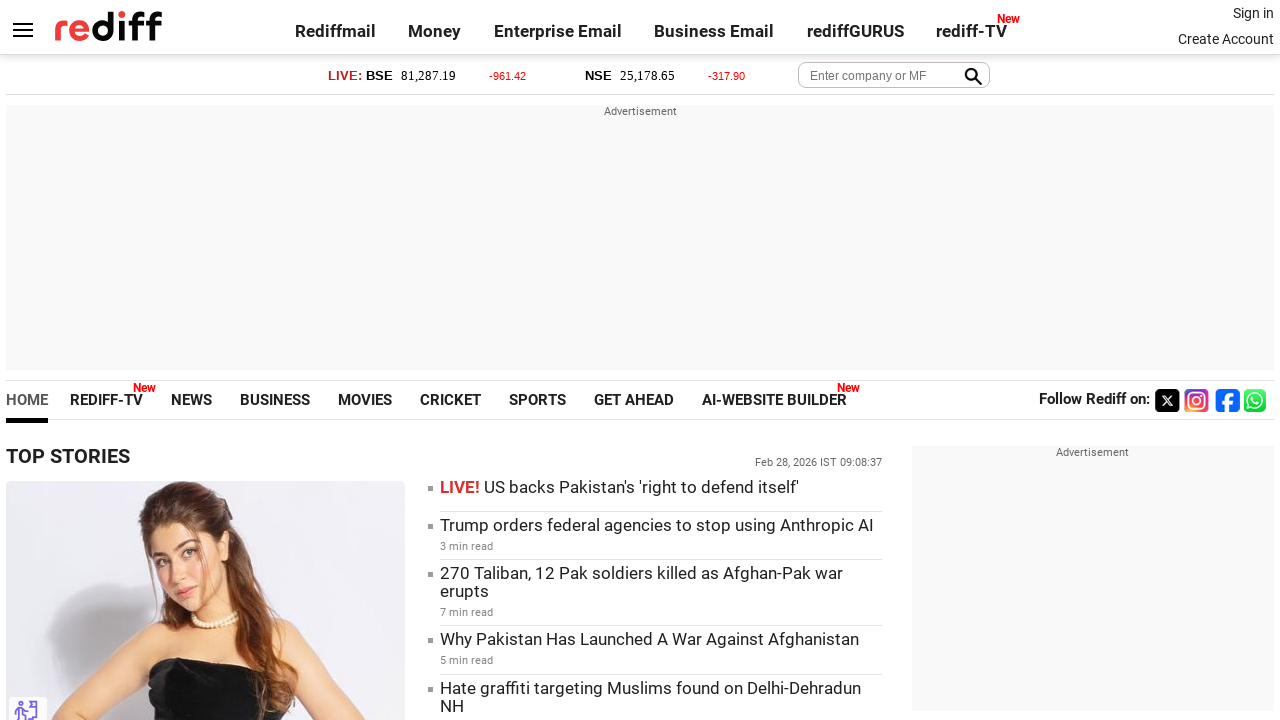

Retrieved all anchor tags from the page
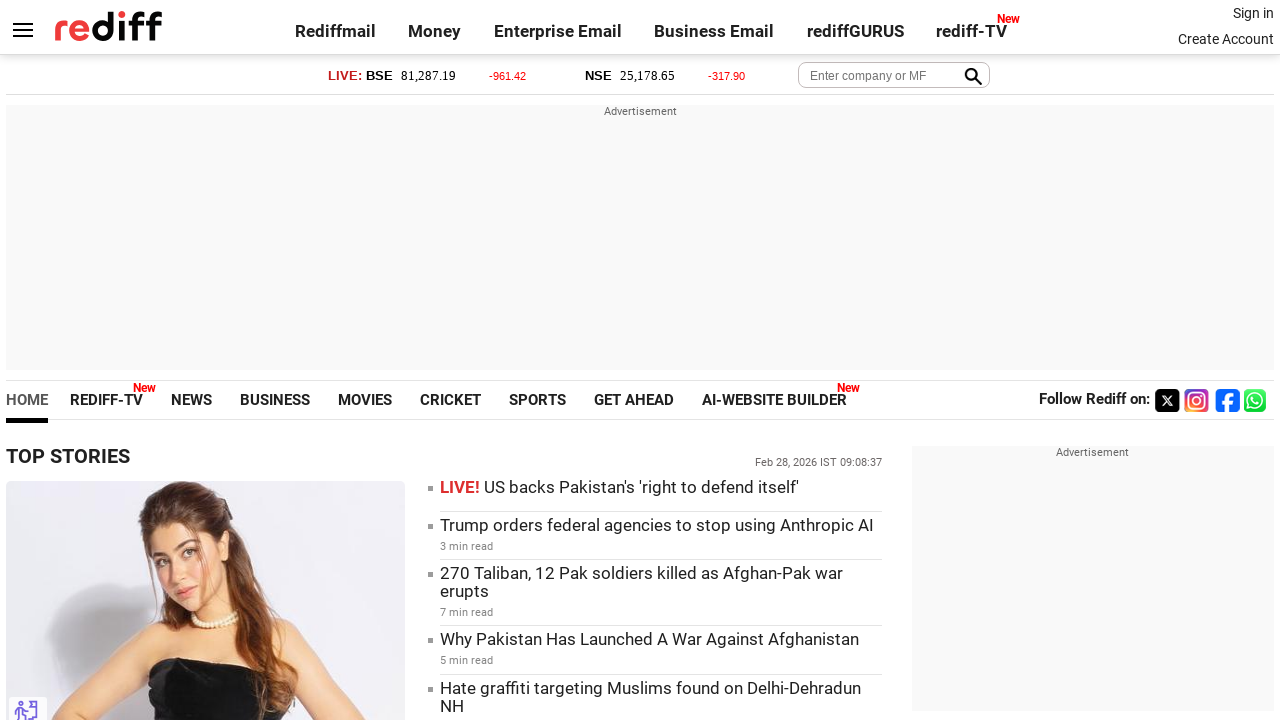

Verified that at least 10 links exist on the page (found 383 links)
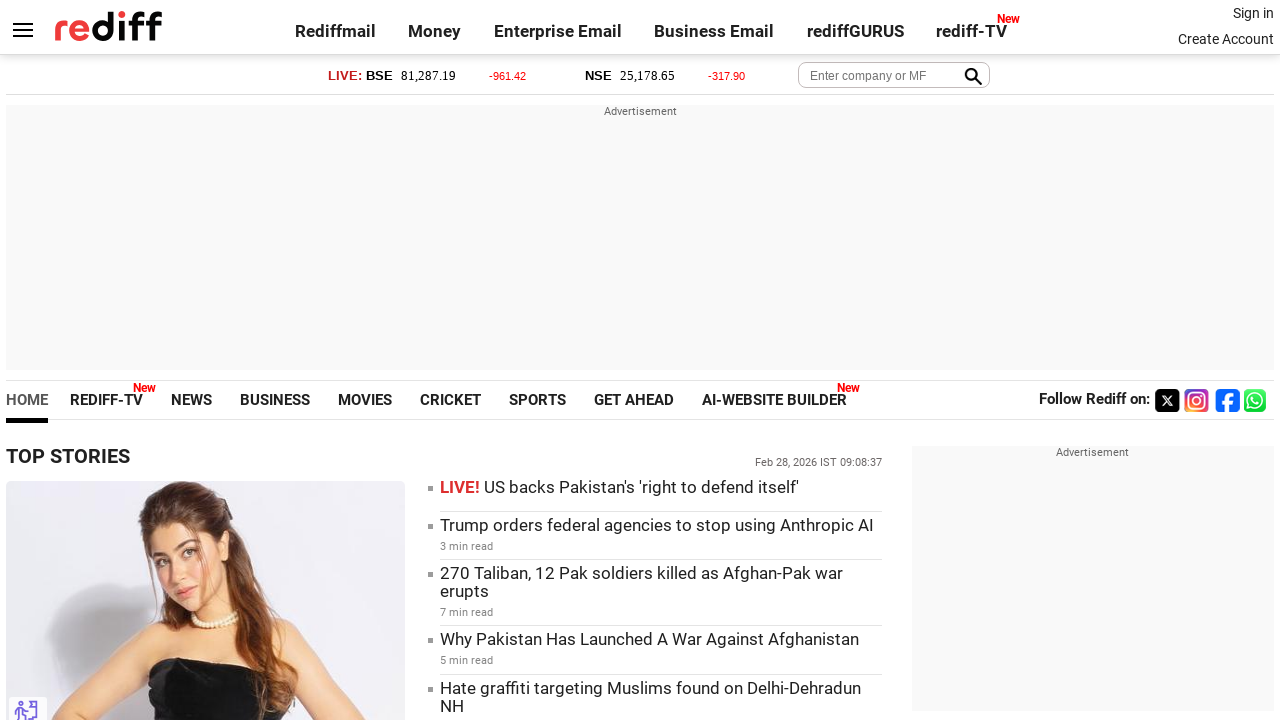

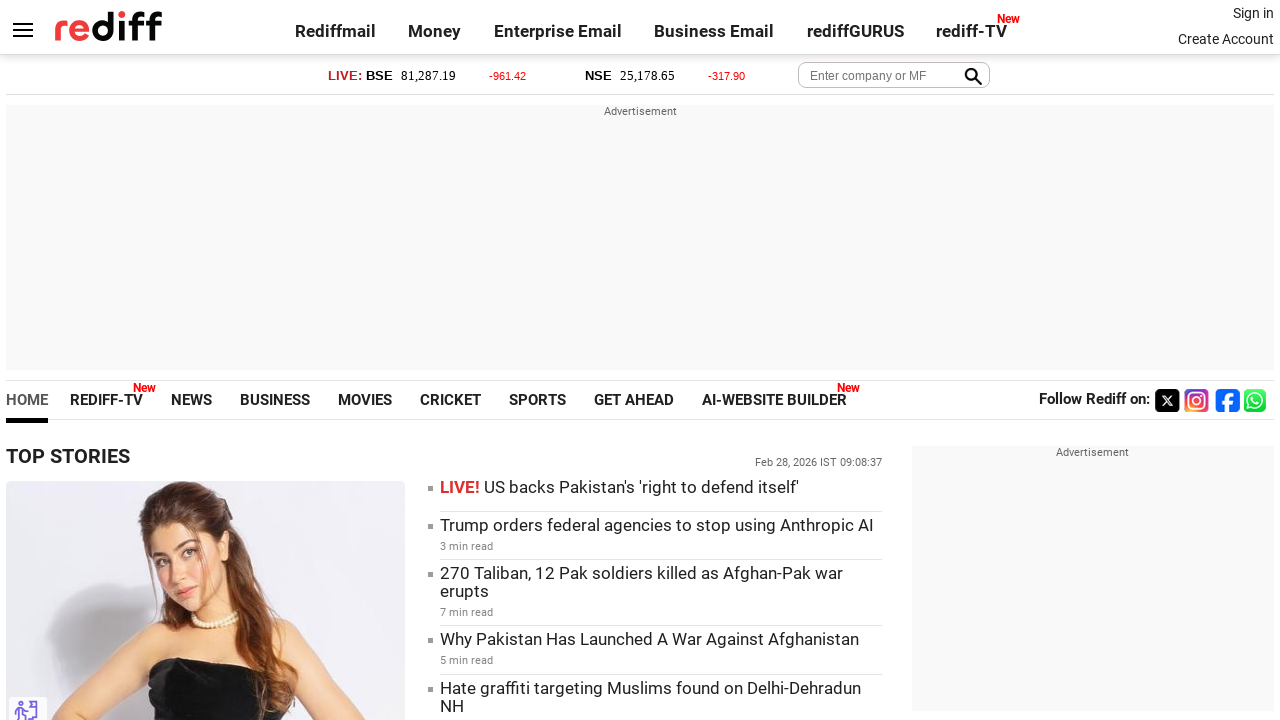